Tests dropdown selection functionality by selecting an option from a dropdown menu using visible text

Starting URL: https://omayo.blogspot.com/

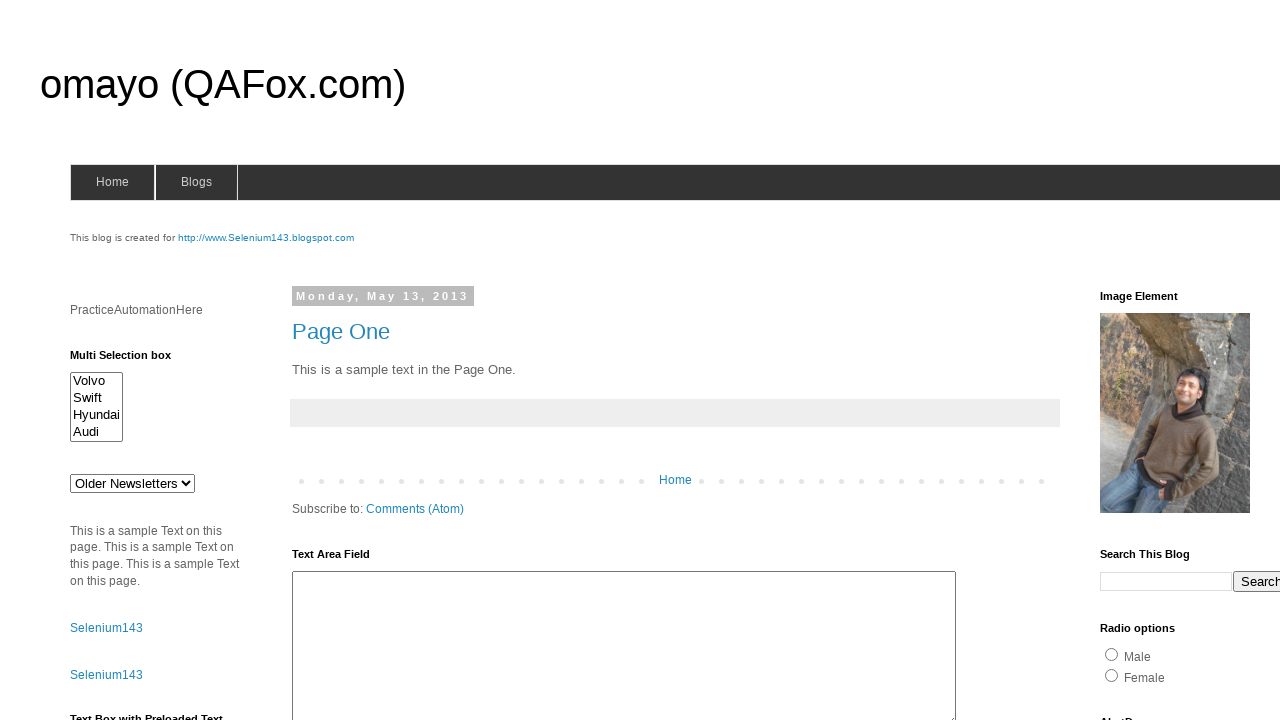

Navigated to https://omayo.blogspot.com/
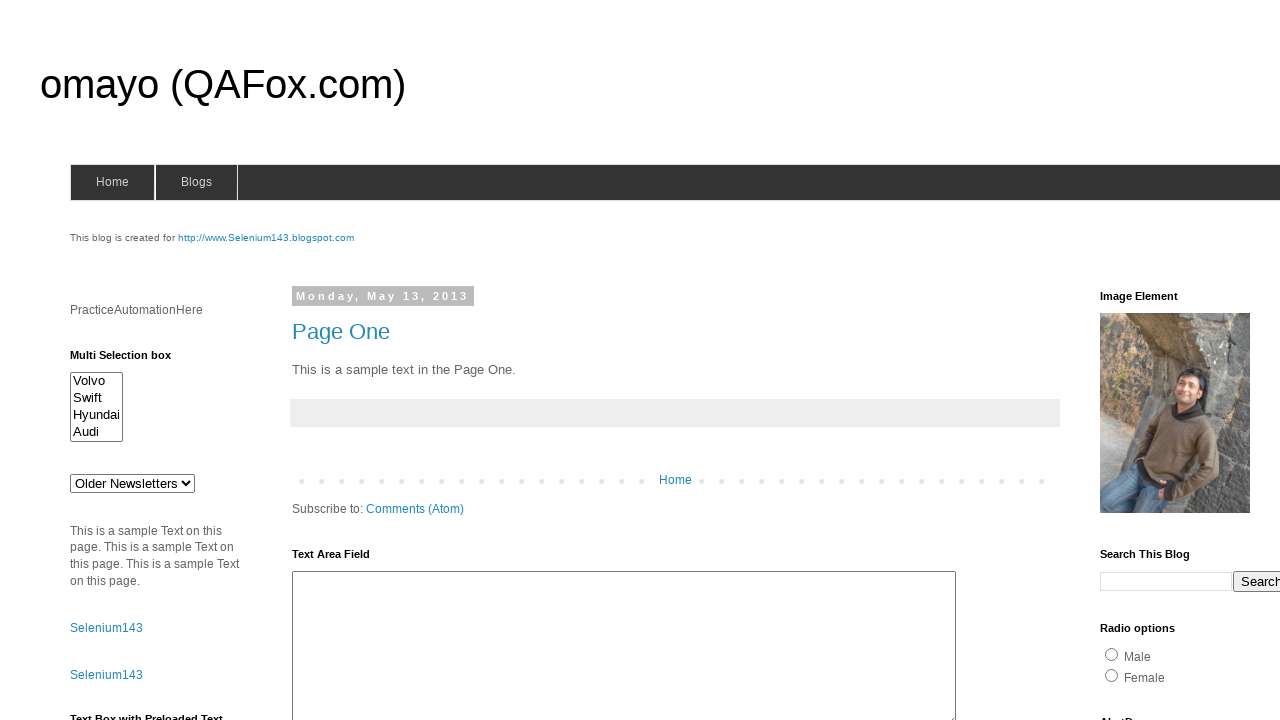

Located dropdown element with id 'drop1'
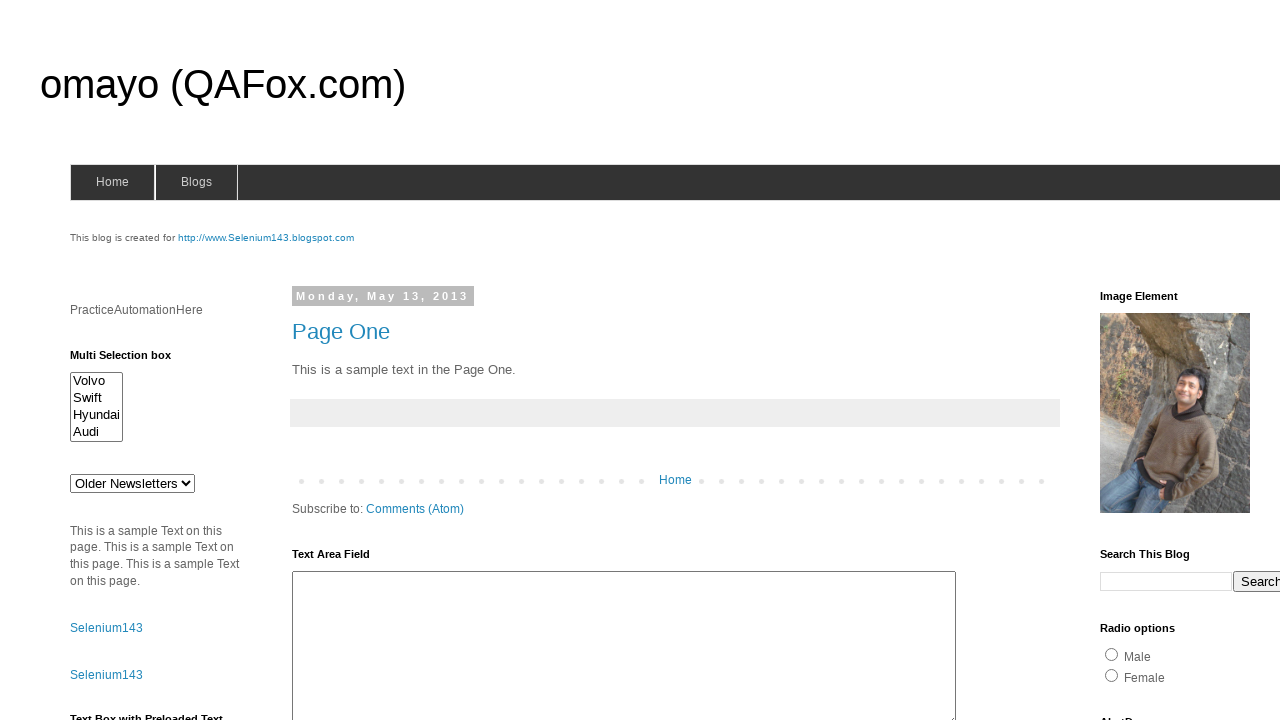

Selected 'doc 3' from dropdown menu on #drop1
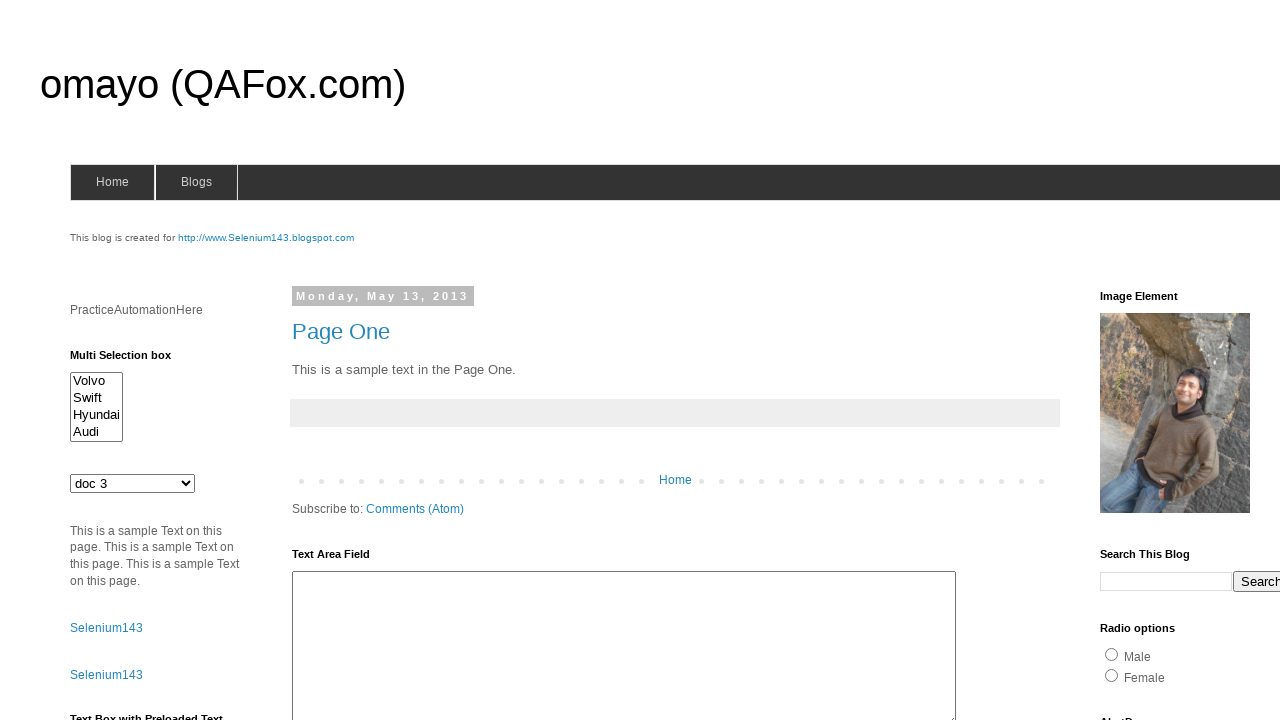

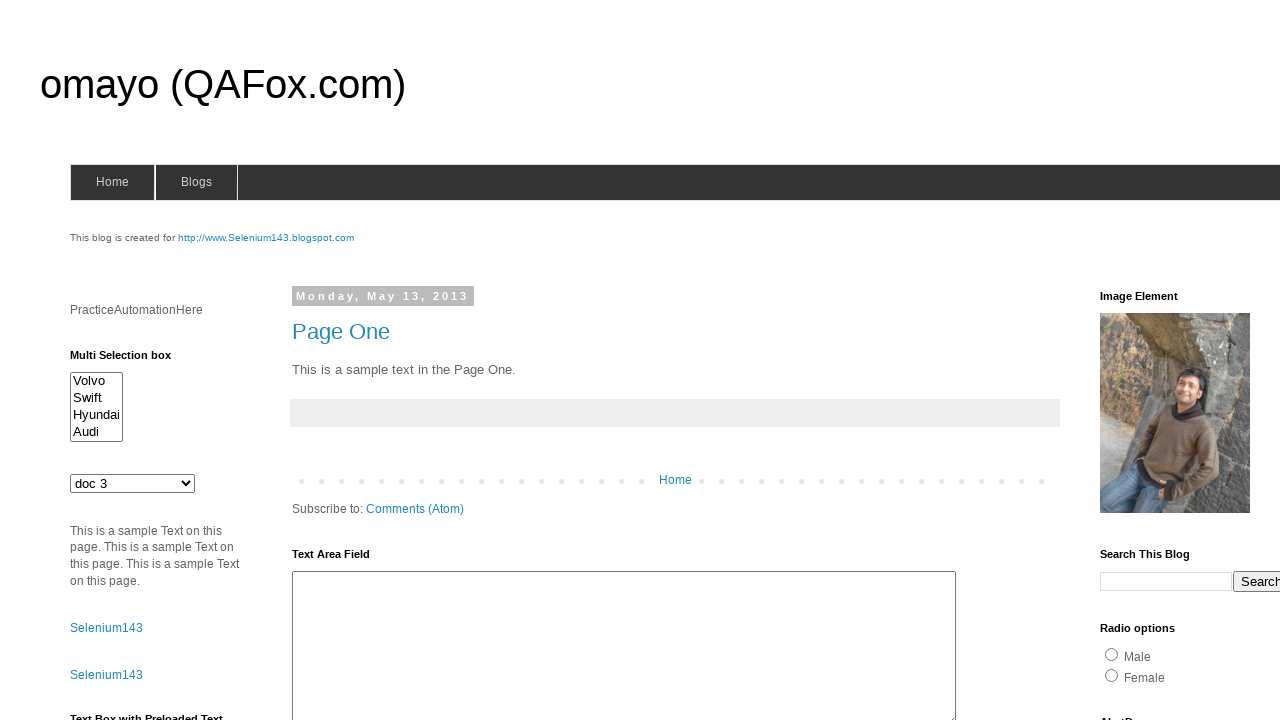